Tests basic browser navigation functionality by visiting YouTube, then navigating to another website, using back/forward navigation, and refreshing the page.

Starting URL: https://www.youtube.com

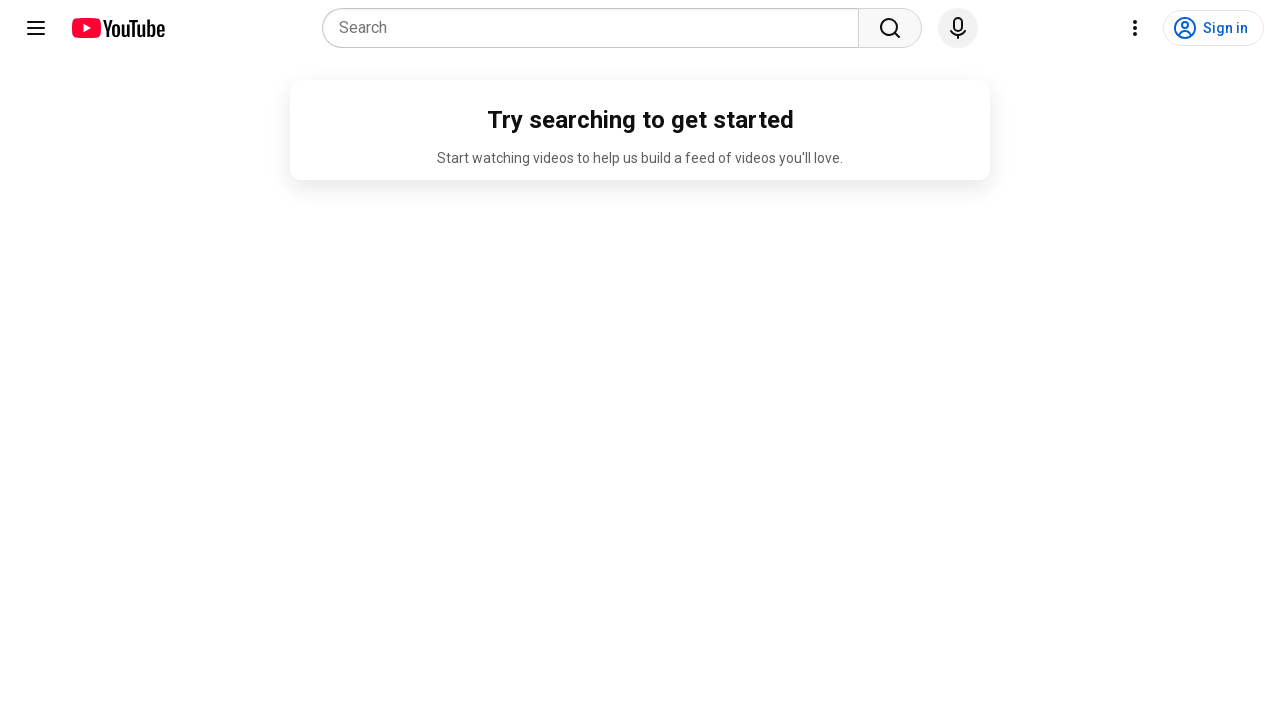

Set viewport size to 1920x1080
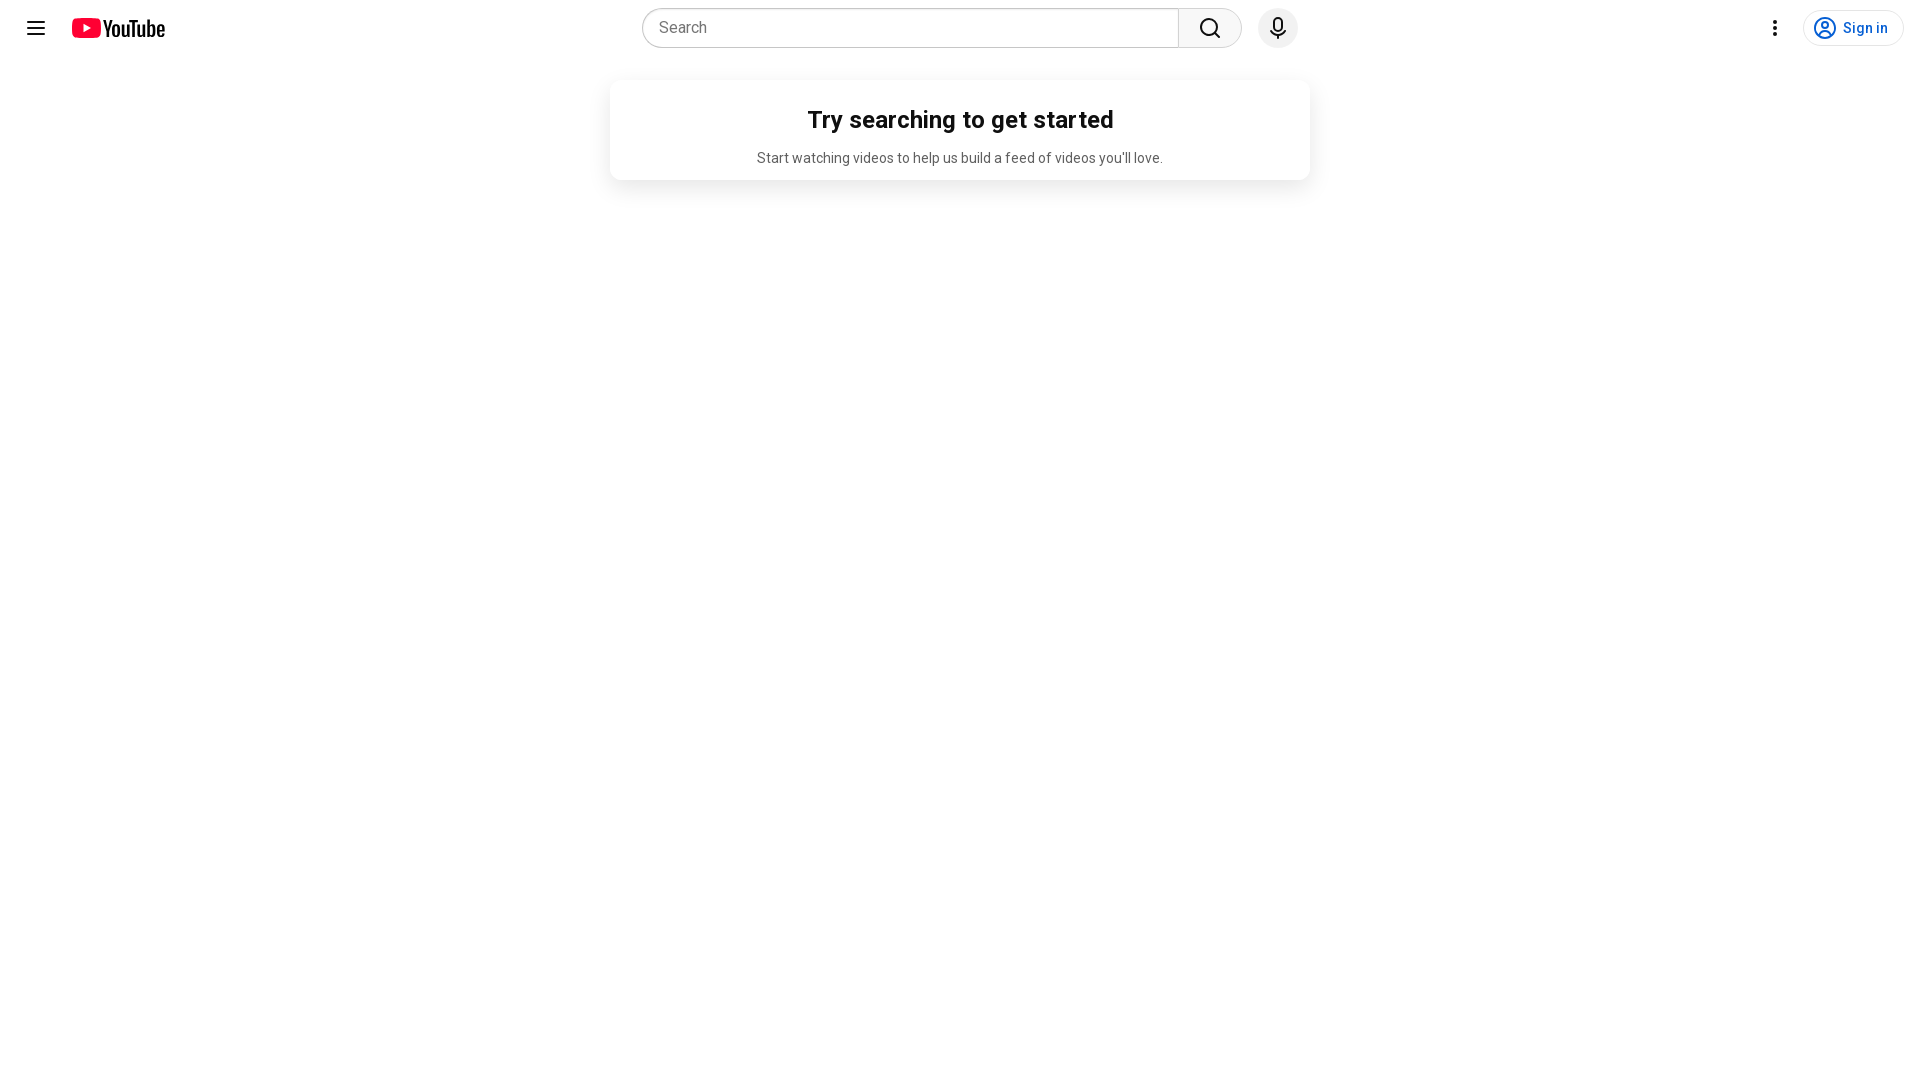

Navigated to YouTube homepage
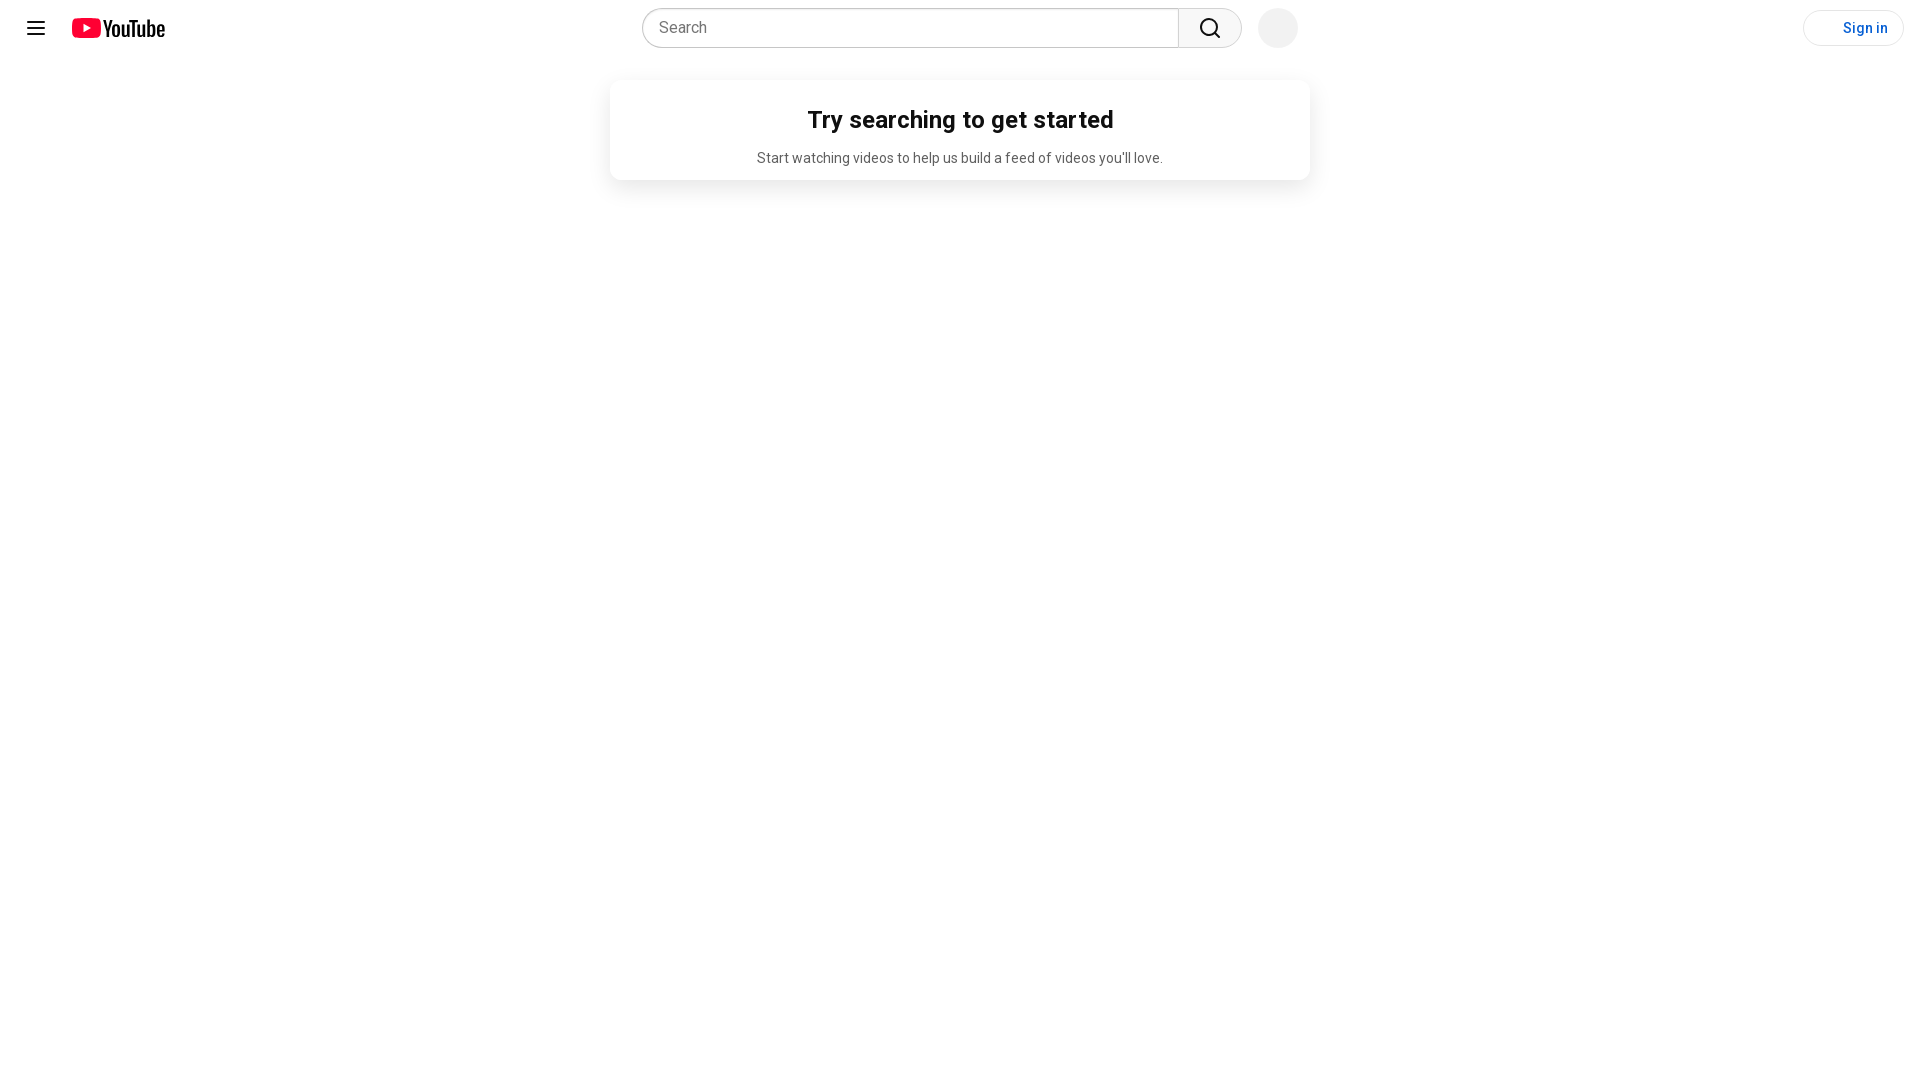

Navigated to Swarnandhra college website
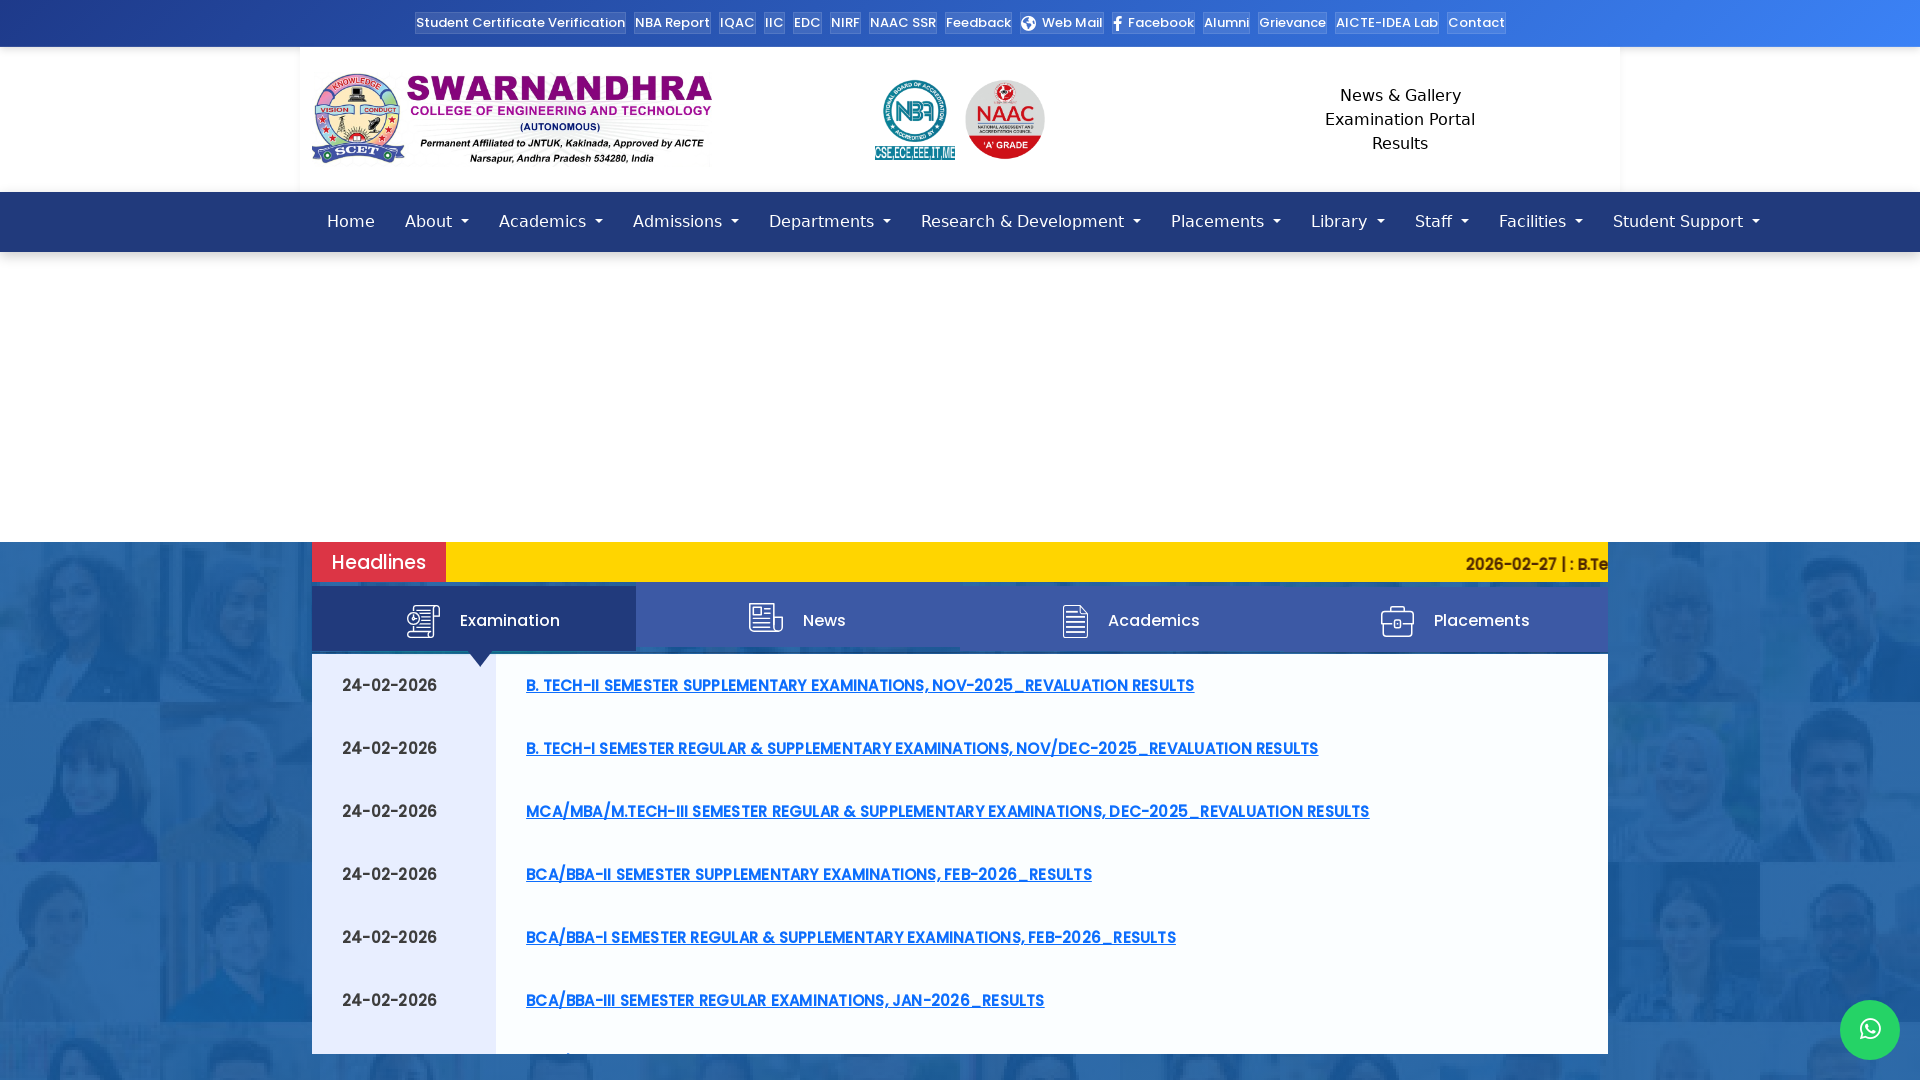

Navigated back to YouTube
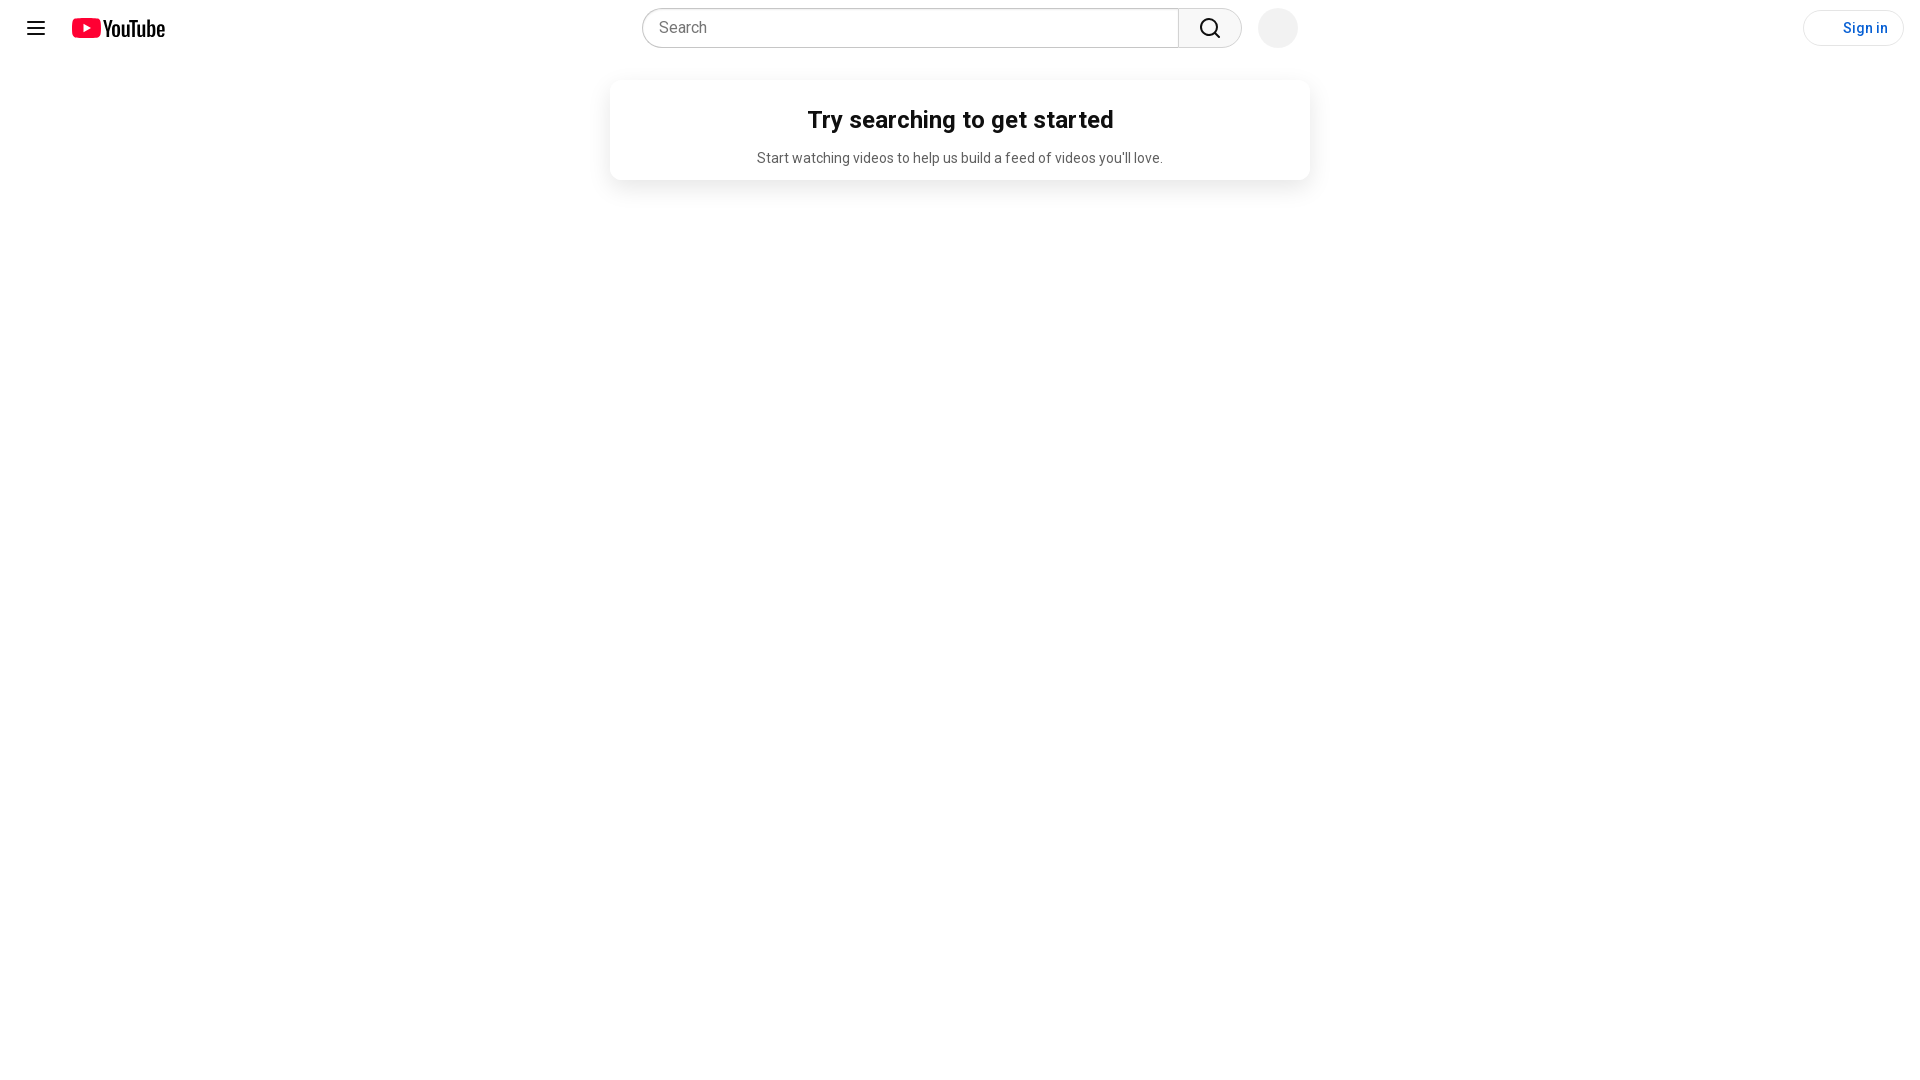

Refreshed the YouTube page
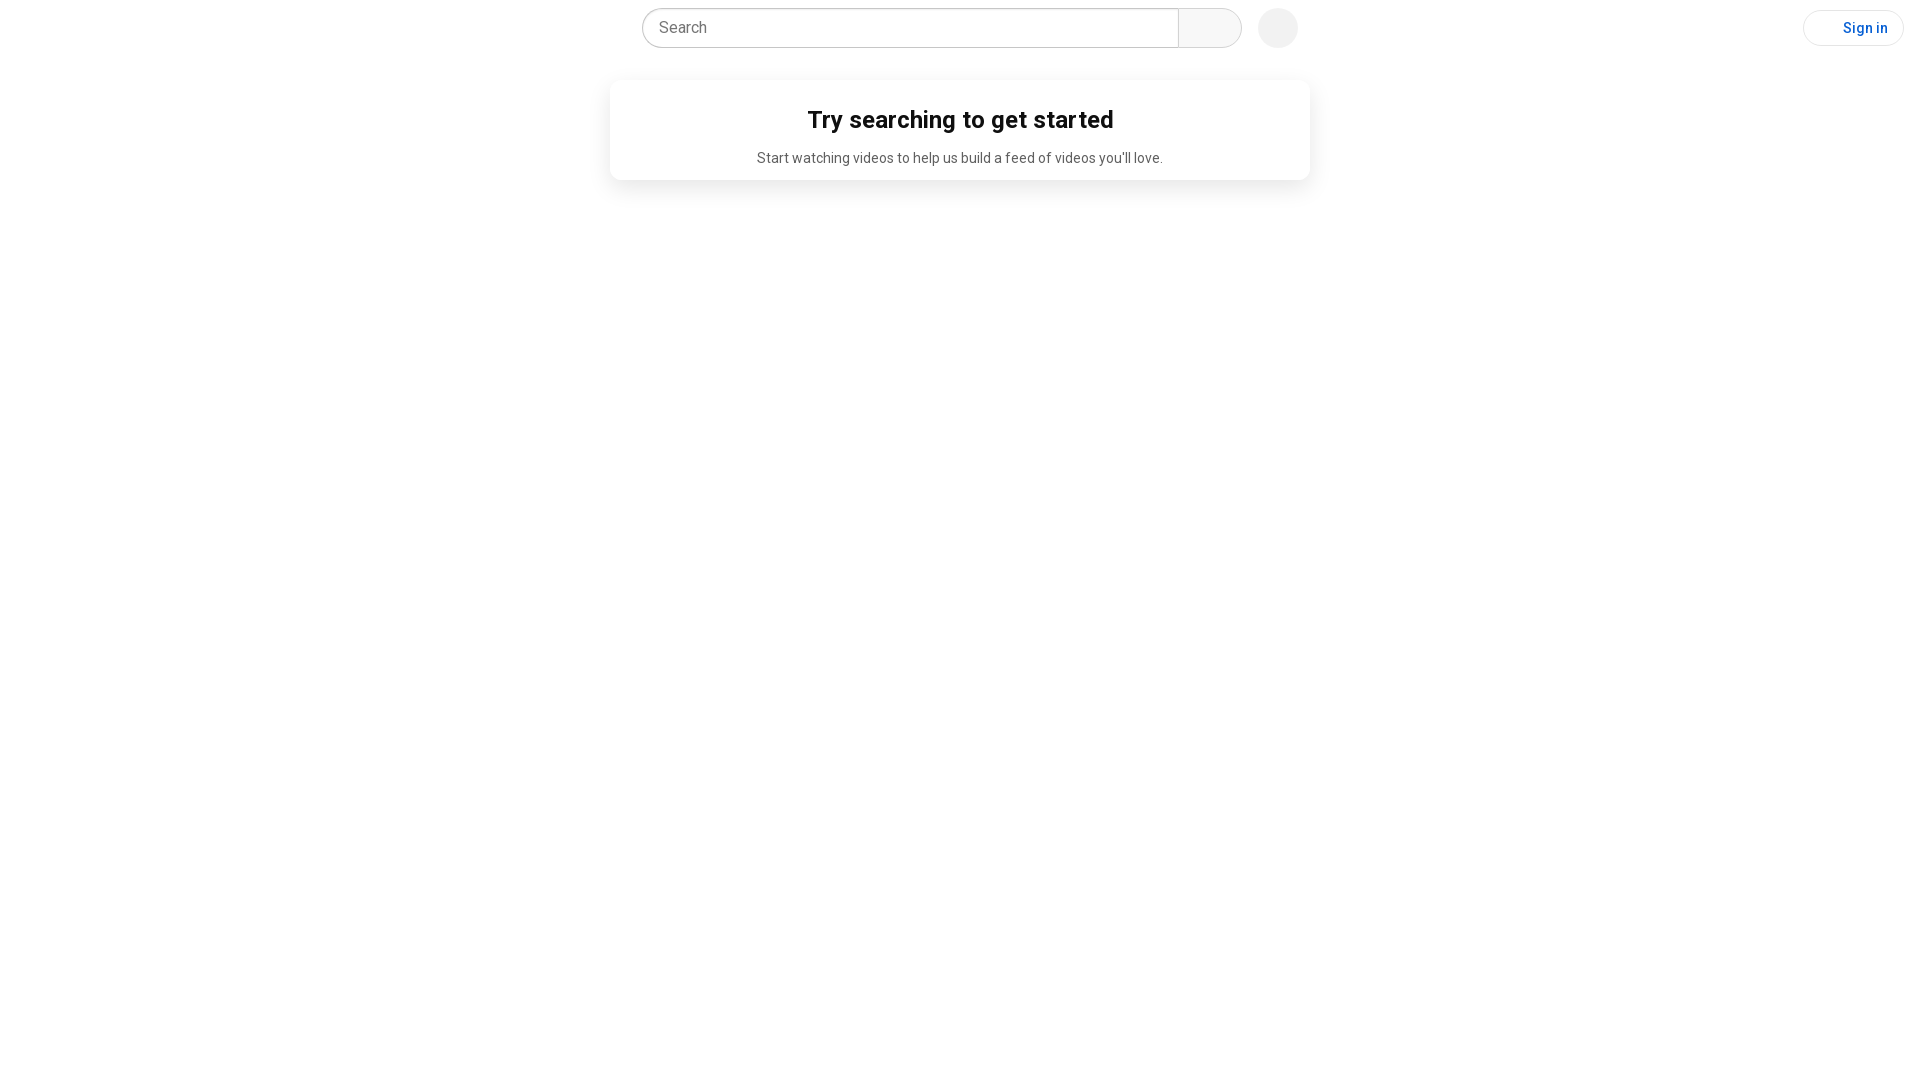

Navigated forward to Swarnandhra college website
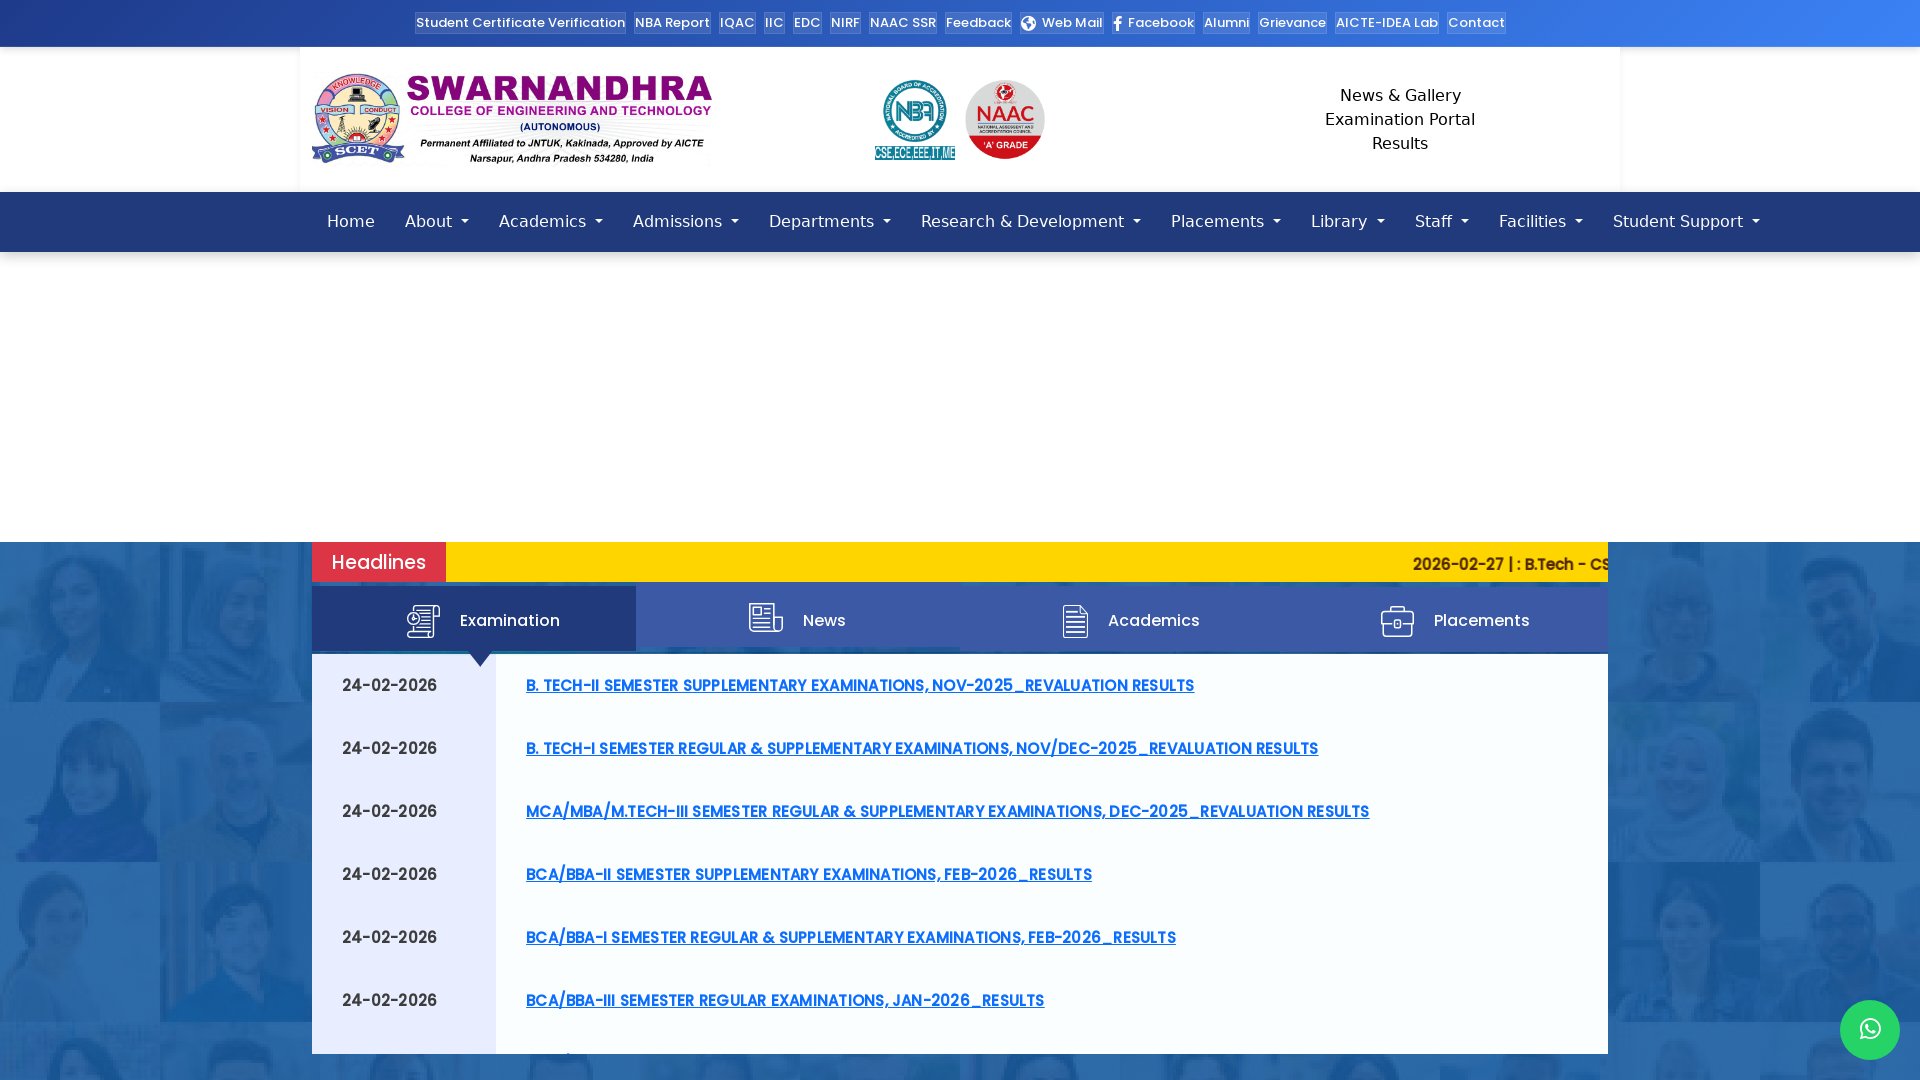

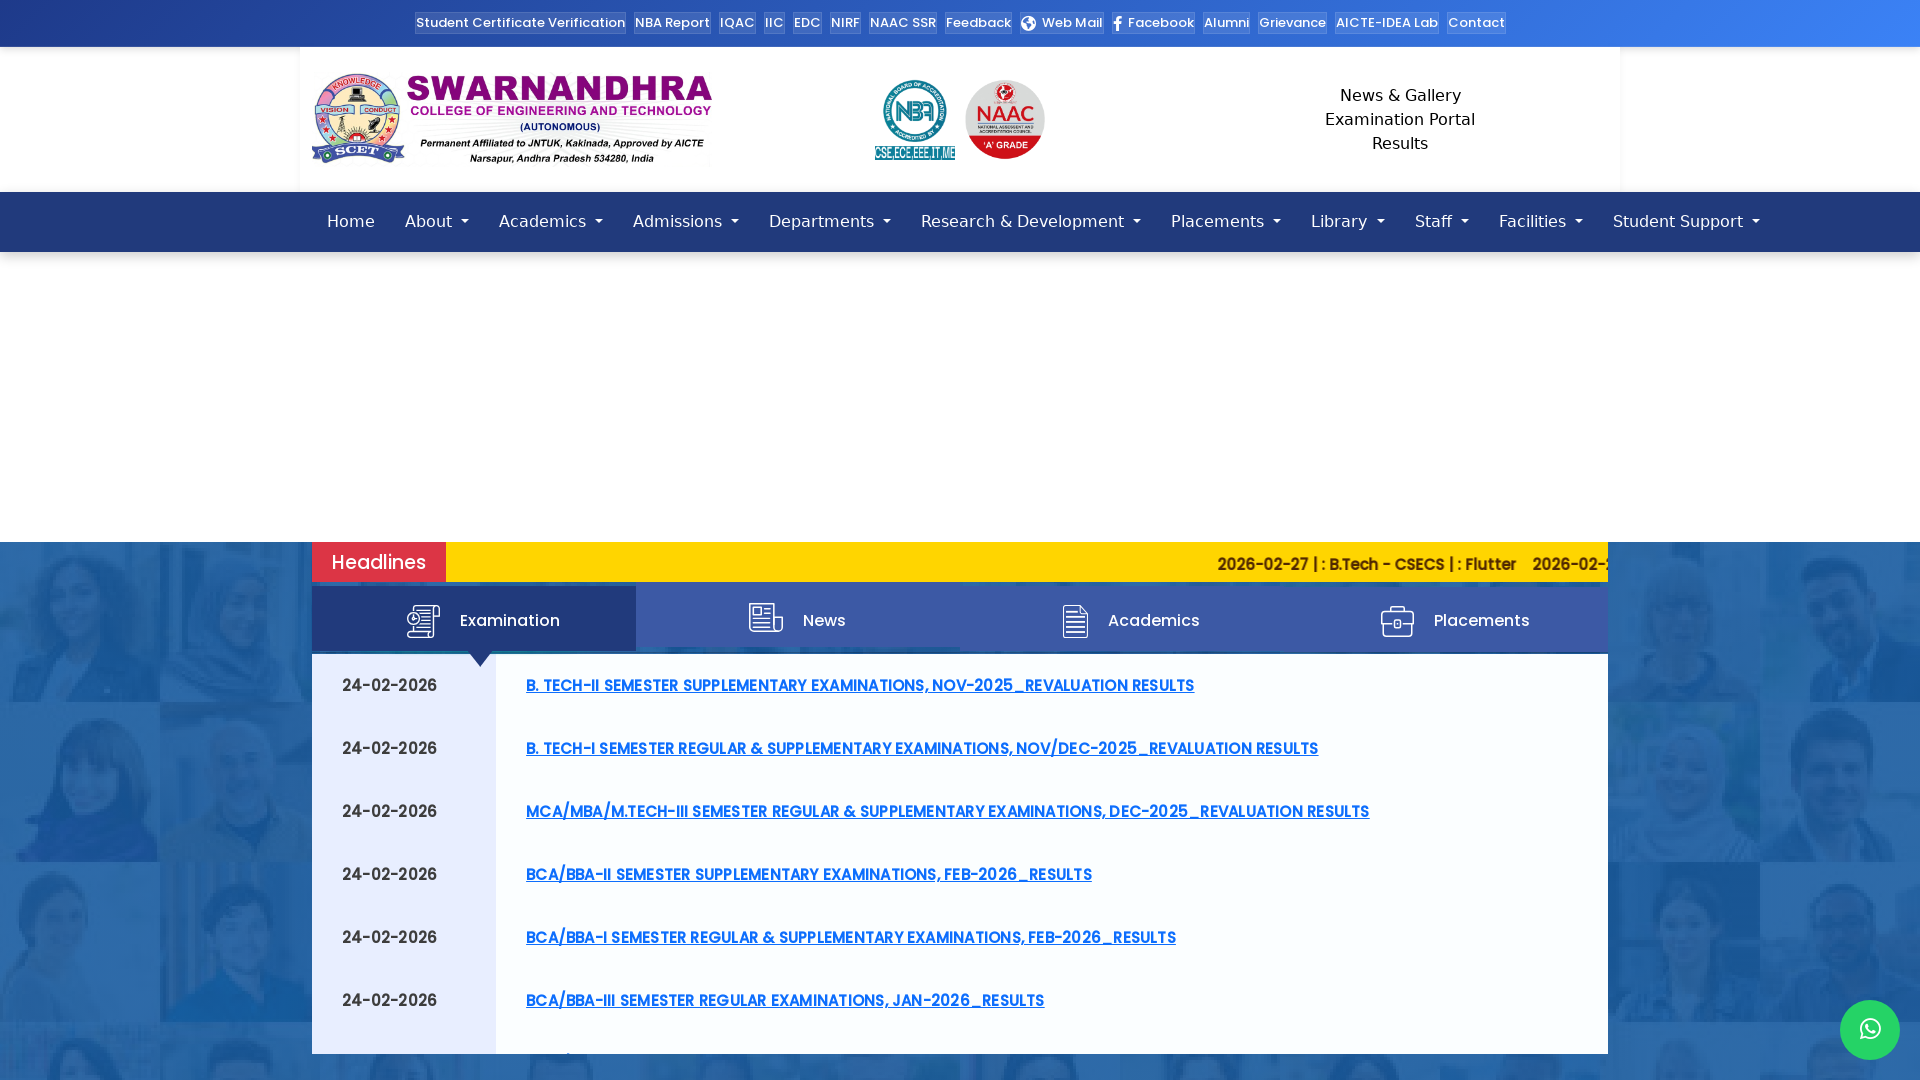